Tests handling of JavaScript alert, confirm, and prompt dialogs by clicking buttons that trigger each type of dialog and accepting them

Starting URL: https://vinothqaacademy.com/alert-and-popup/

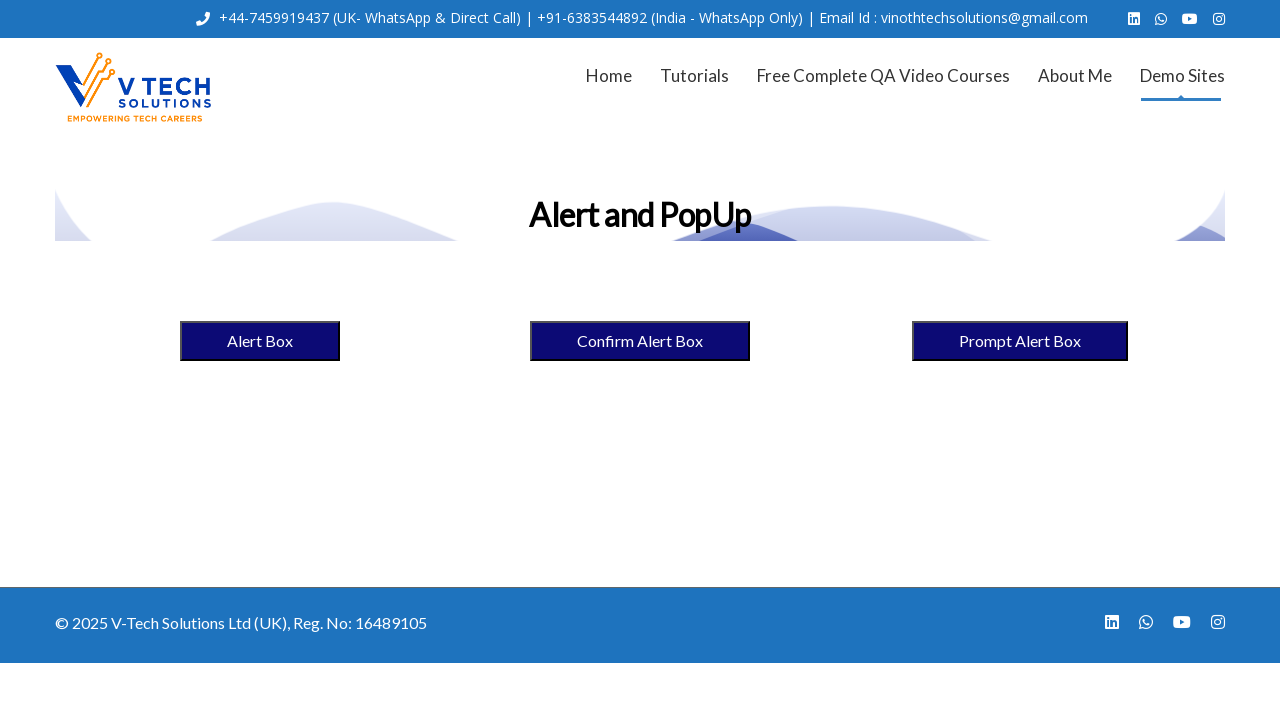

Registered dialog handler for all dialog types
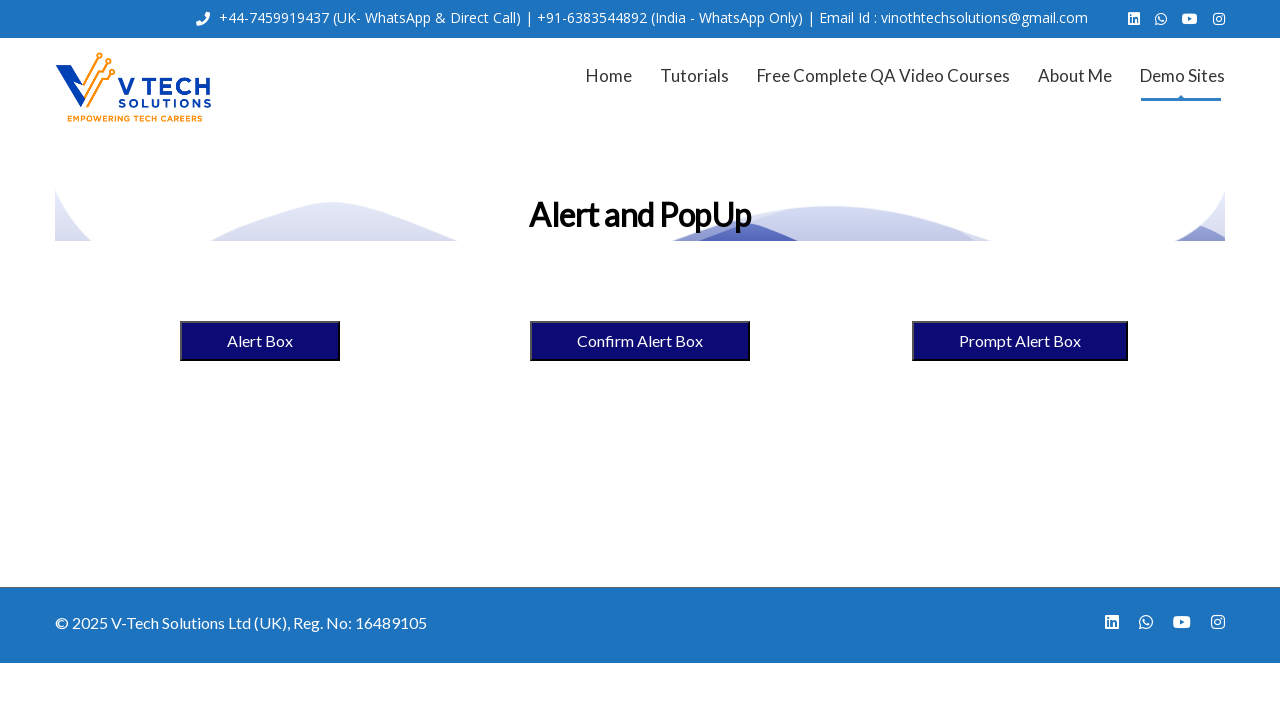

Clicked alert box button at (260, 341) on xpath=//button[@name='alertbox']
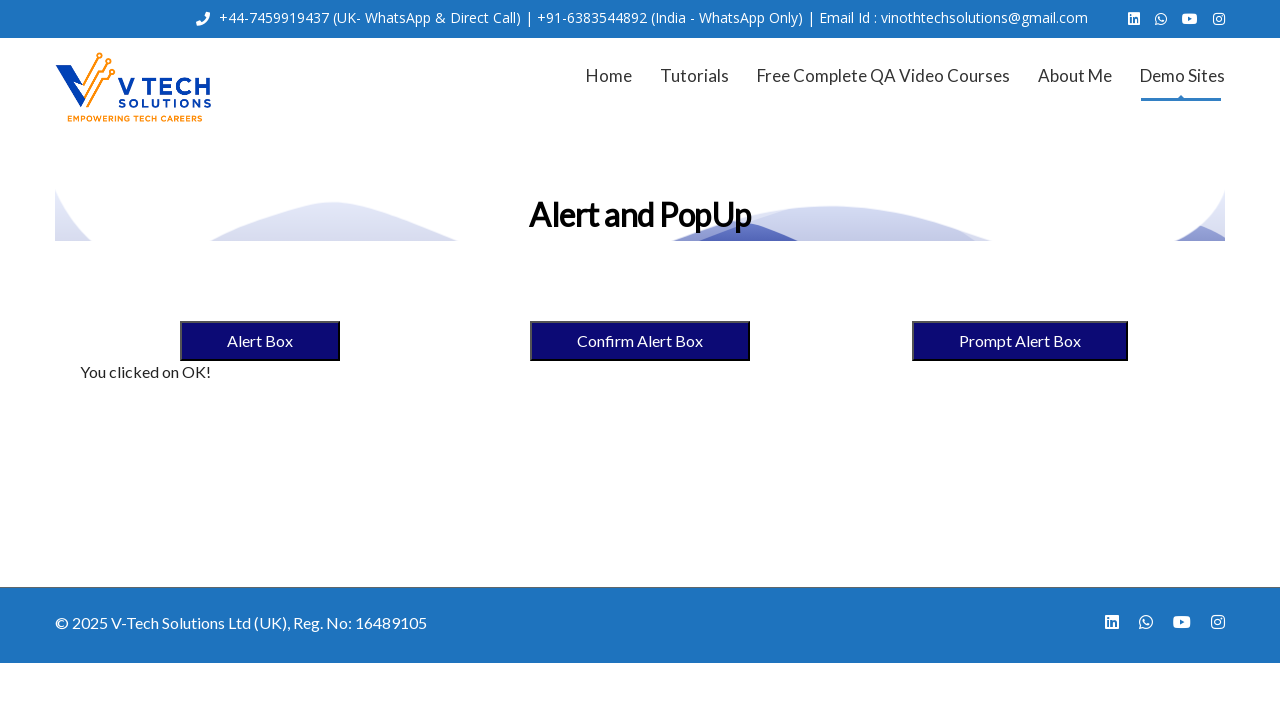

Waited 2000ms for alert dialog to be handled
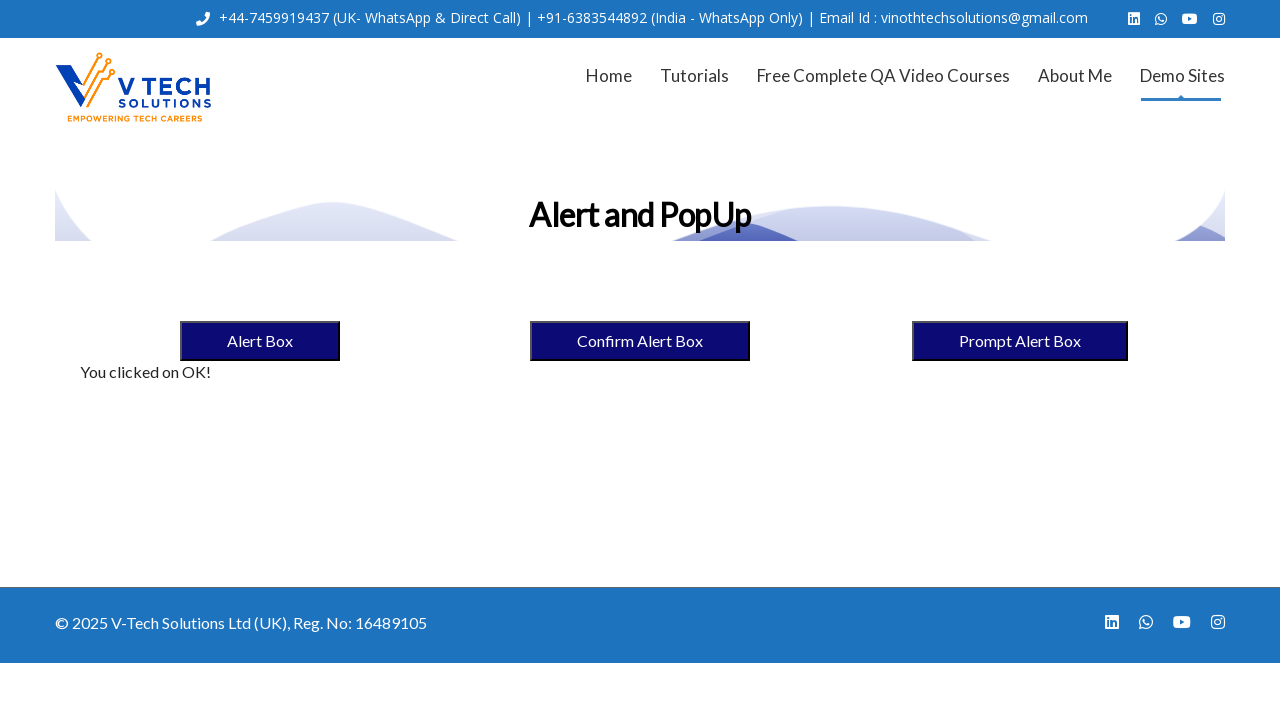

Clicked confirm alert box button at (640, 341) on xpath=//button[@name='confirmalertbox']
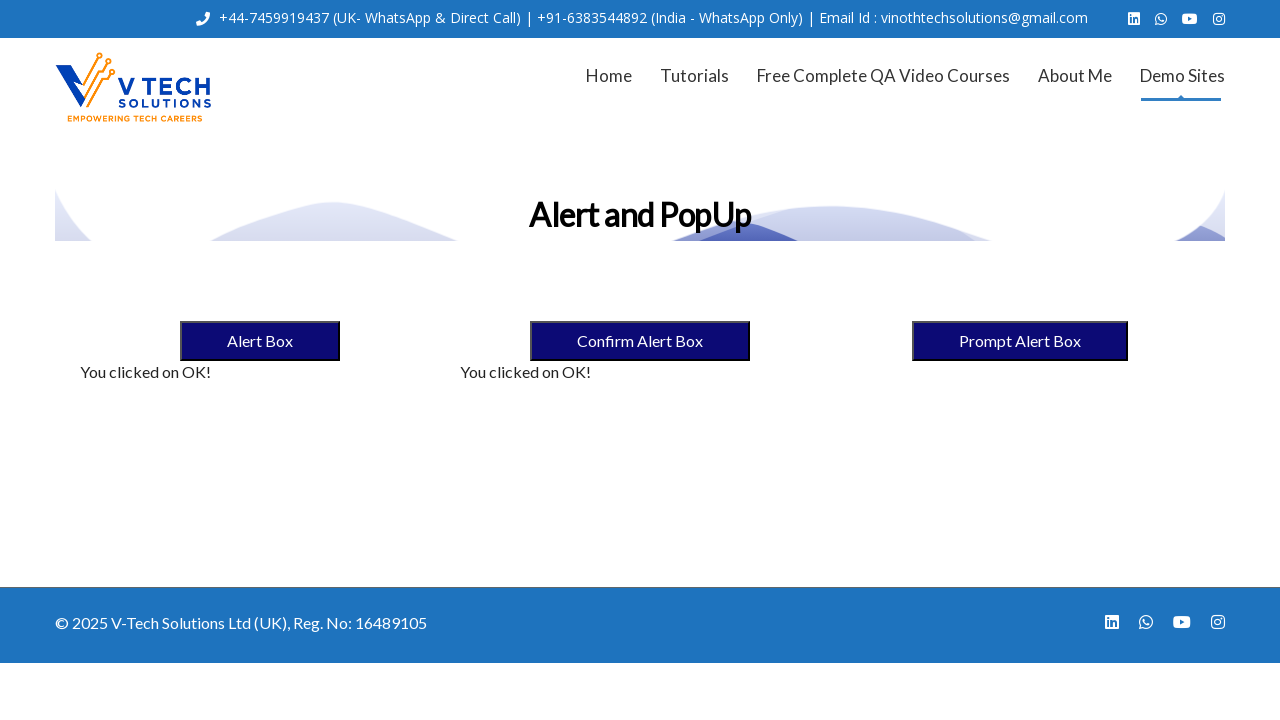

Waited 2000ms for confirm dialog to be handled
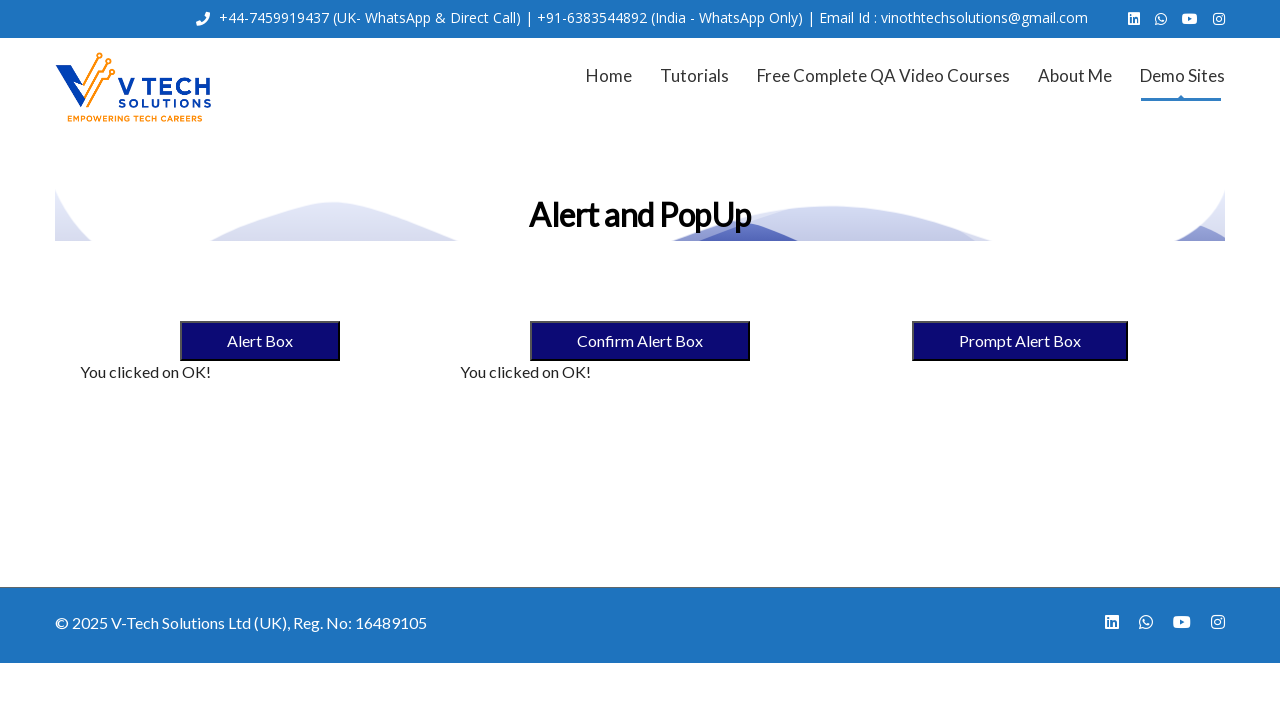

Clicked prompt alert box button at (1020, 341) on xpath=//button[@name='promptalertbox1234']
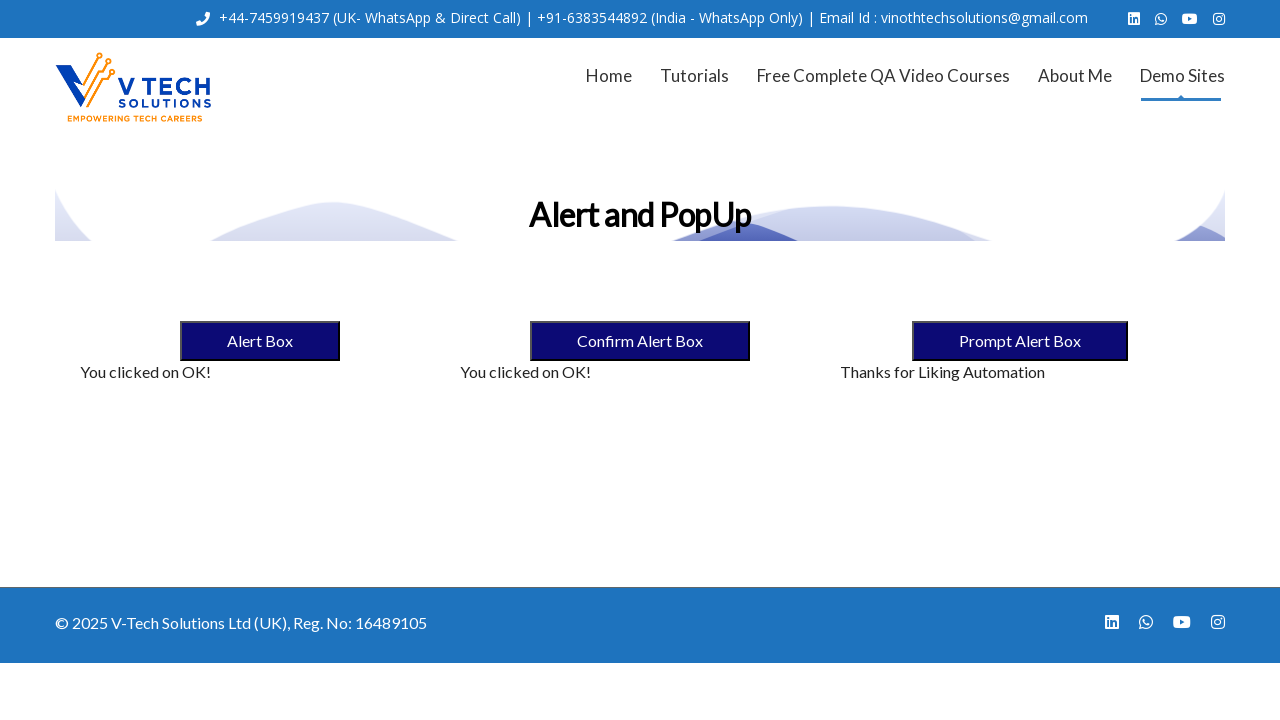

Waited 2000ms for prompt dialog to be handled with 'Yes' input
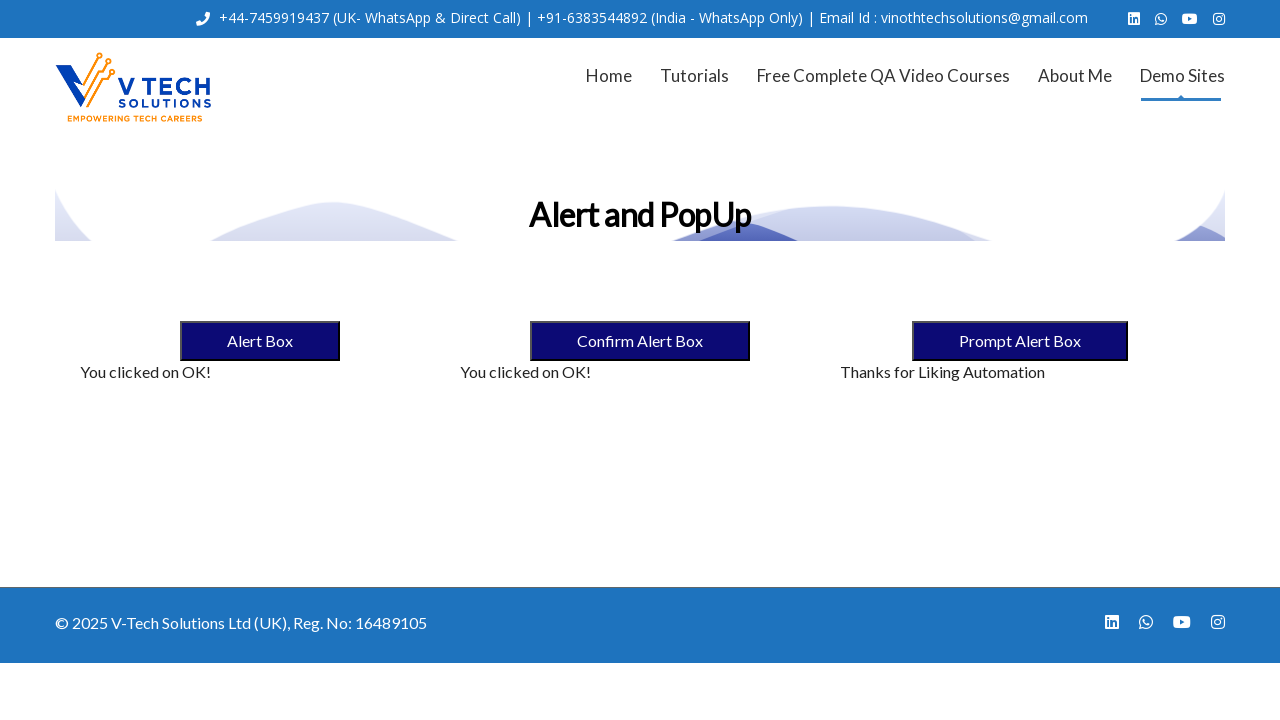

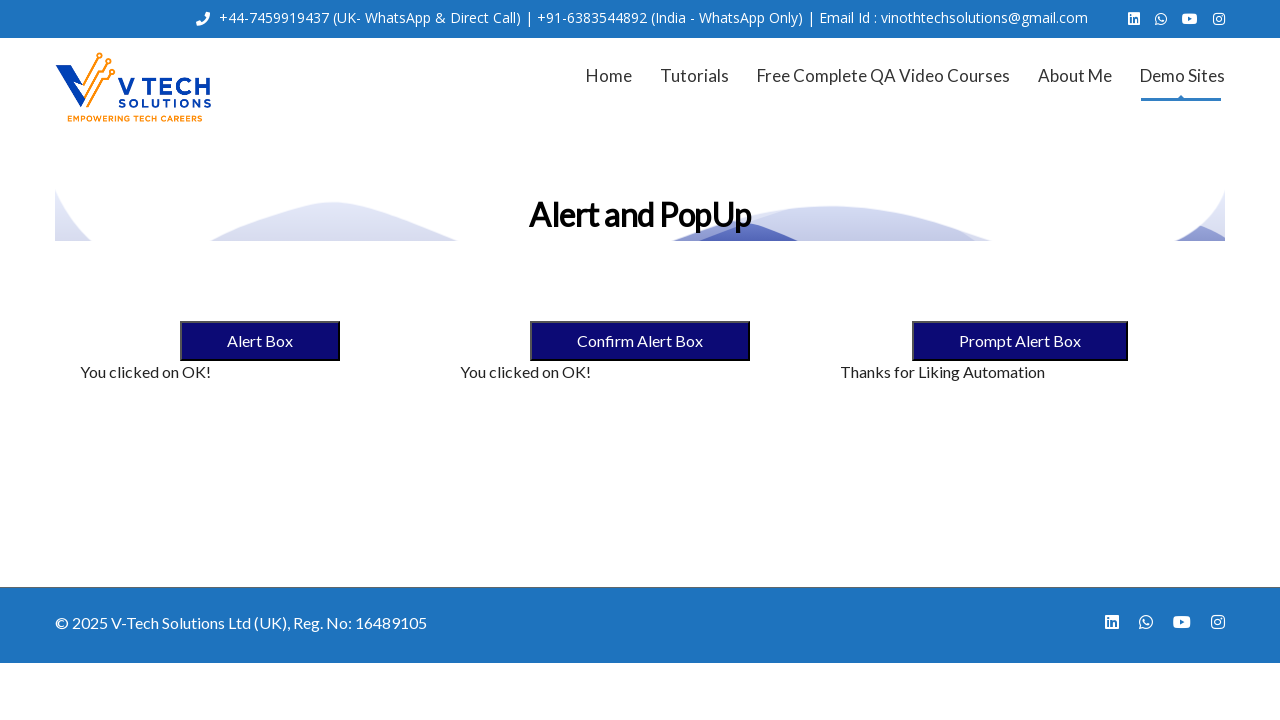